Tests the automation practice page by verifying that checkbox elements are present on the page

Starting URL: https://rahulshettyacademy.com/AutomationPractice/

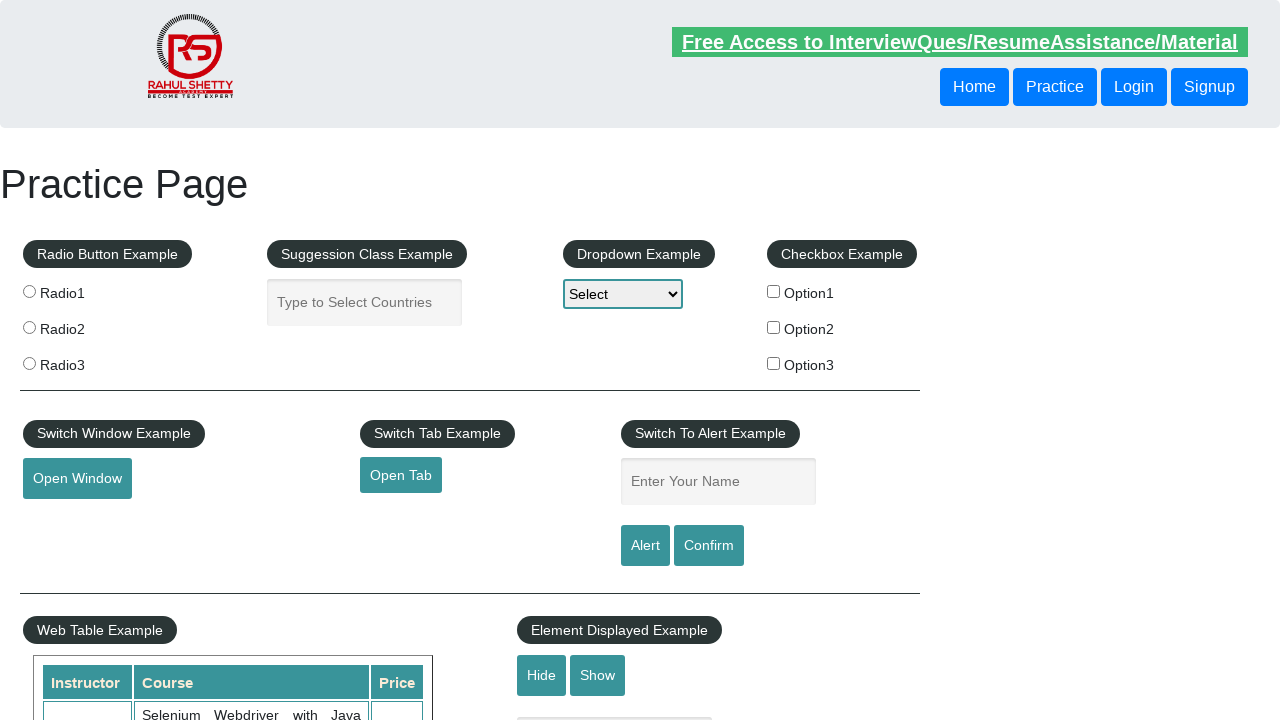

Waited for checkbox elements to be present on the page
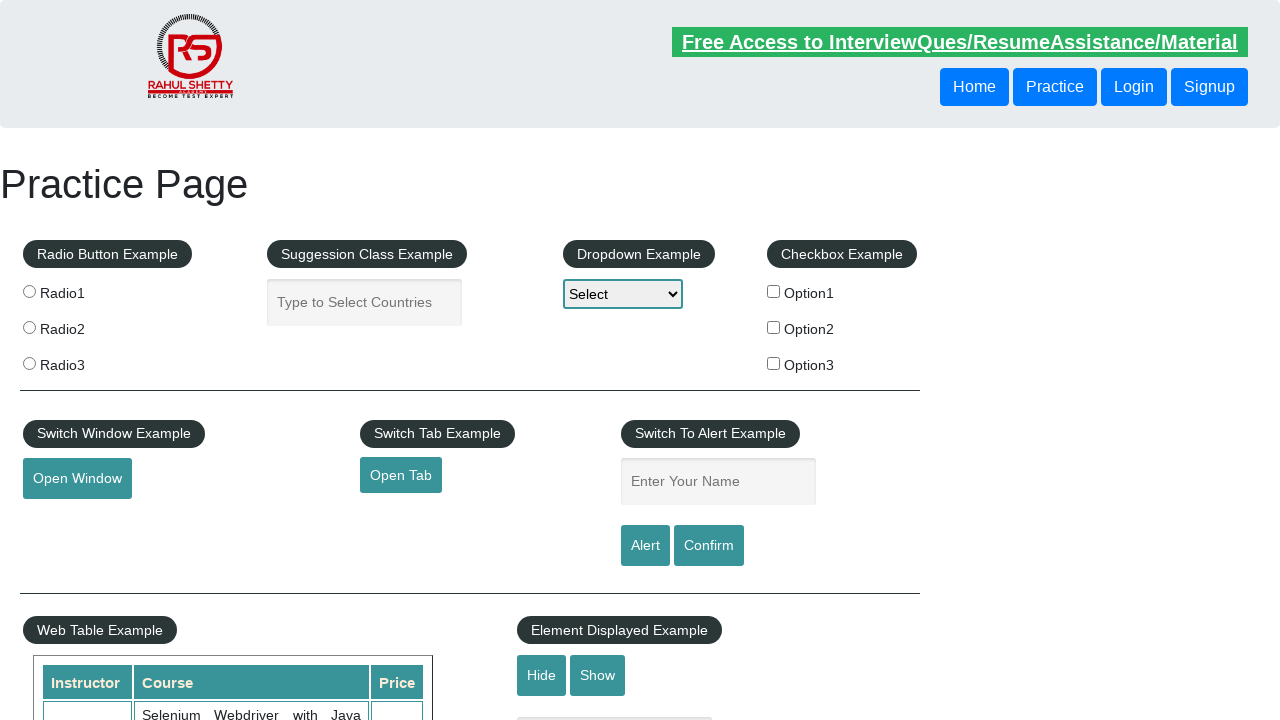

Located all checkbox elements with id containing 'checkBox'
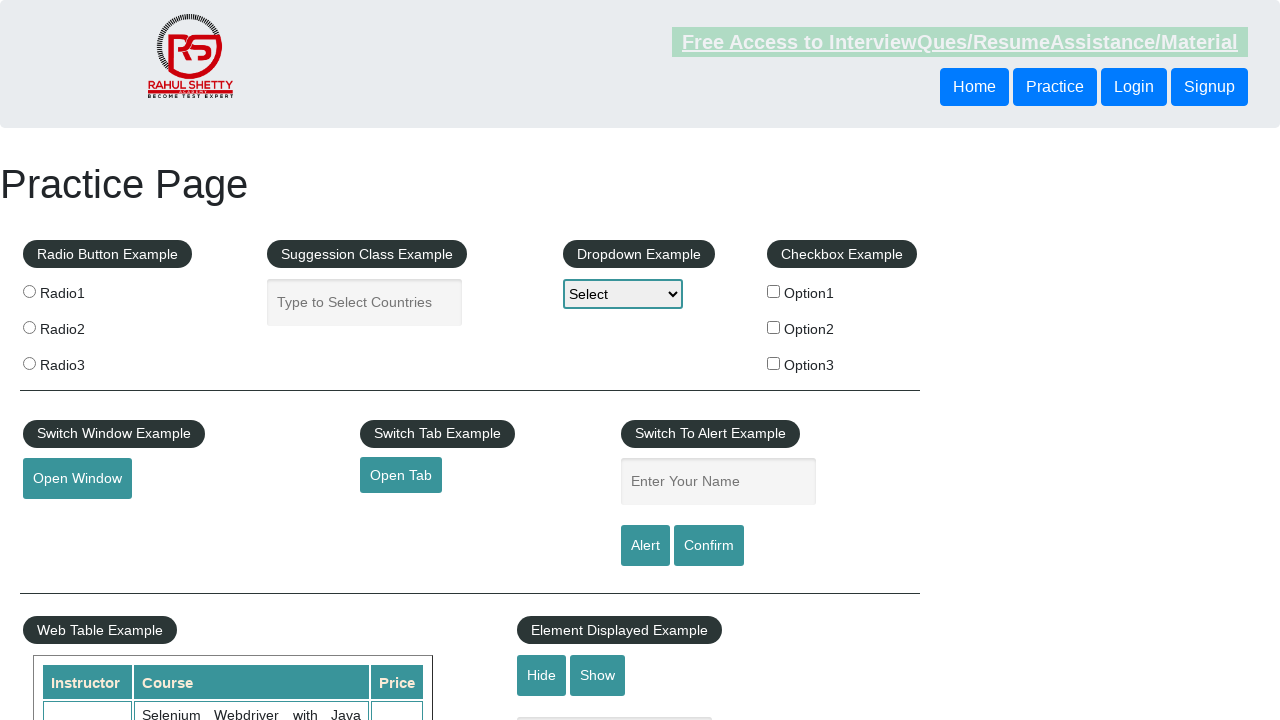

Counted checkbox elements: 3 checkboxes found
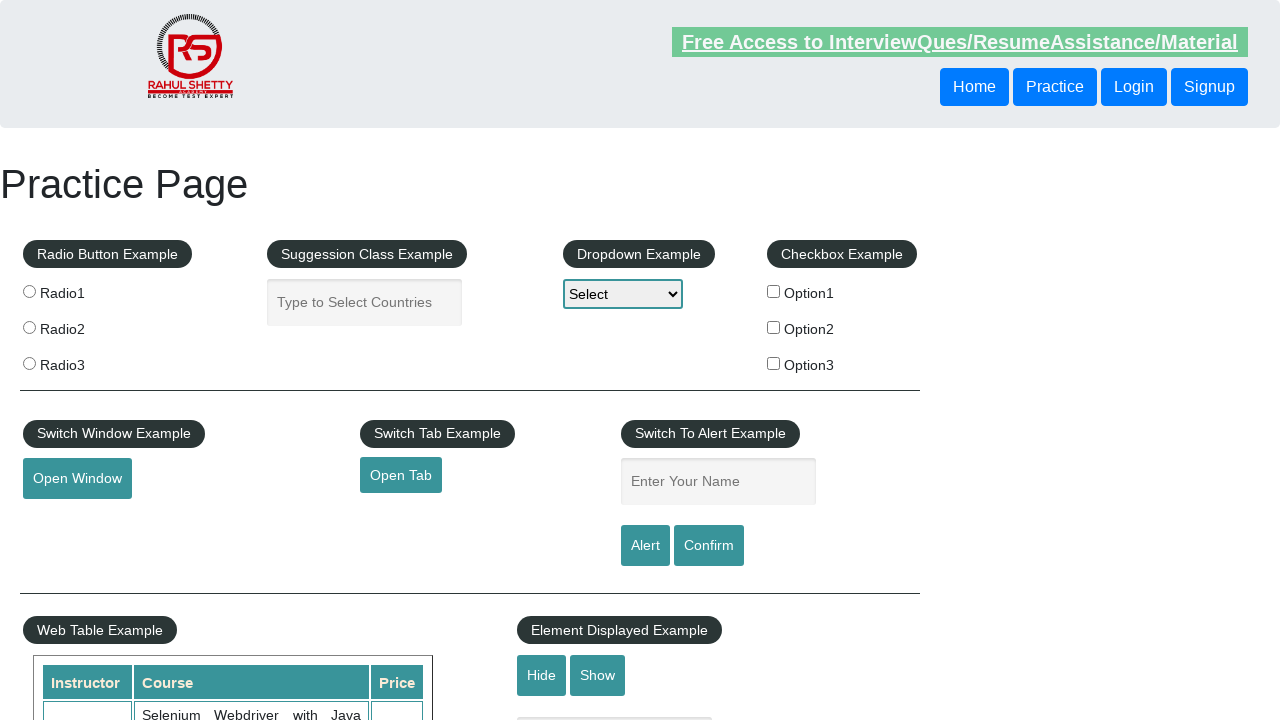

Verified that checkboxes are present on the page - assertion passed
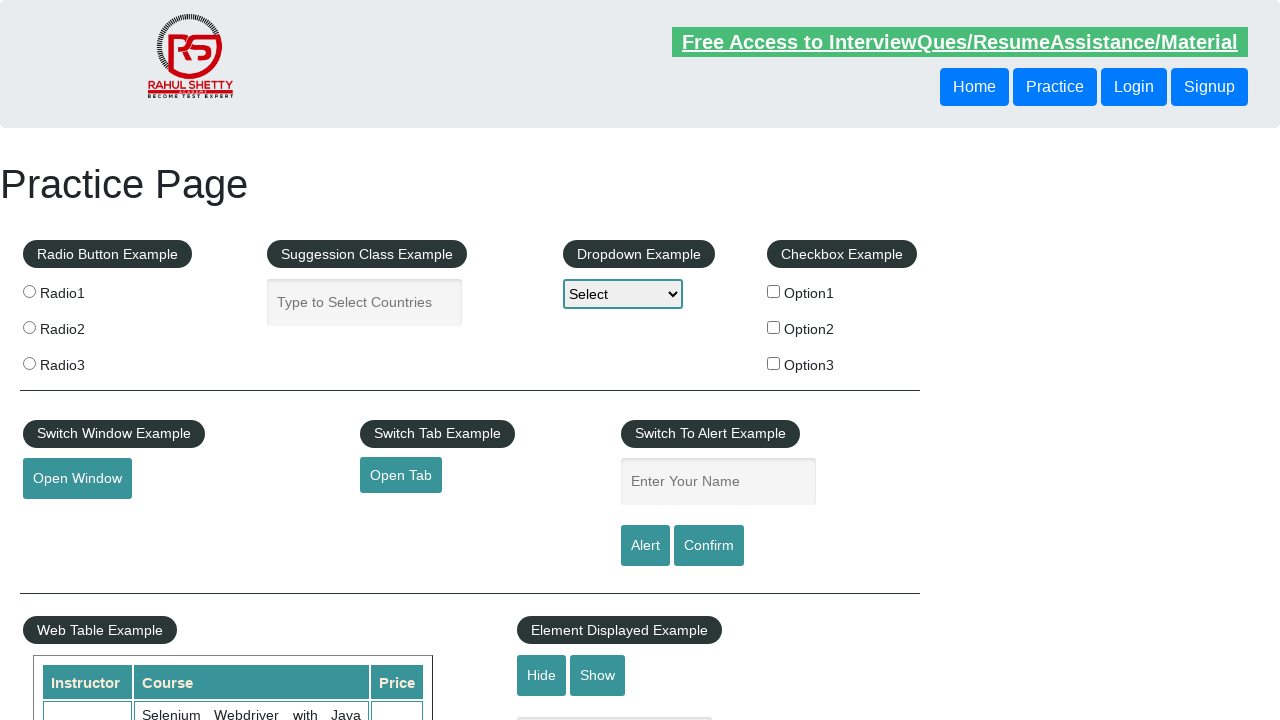

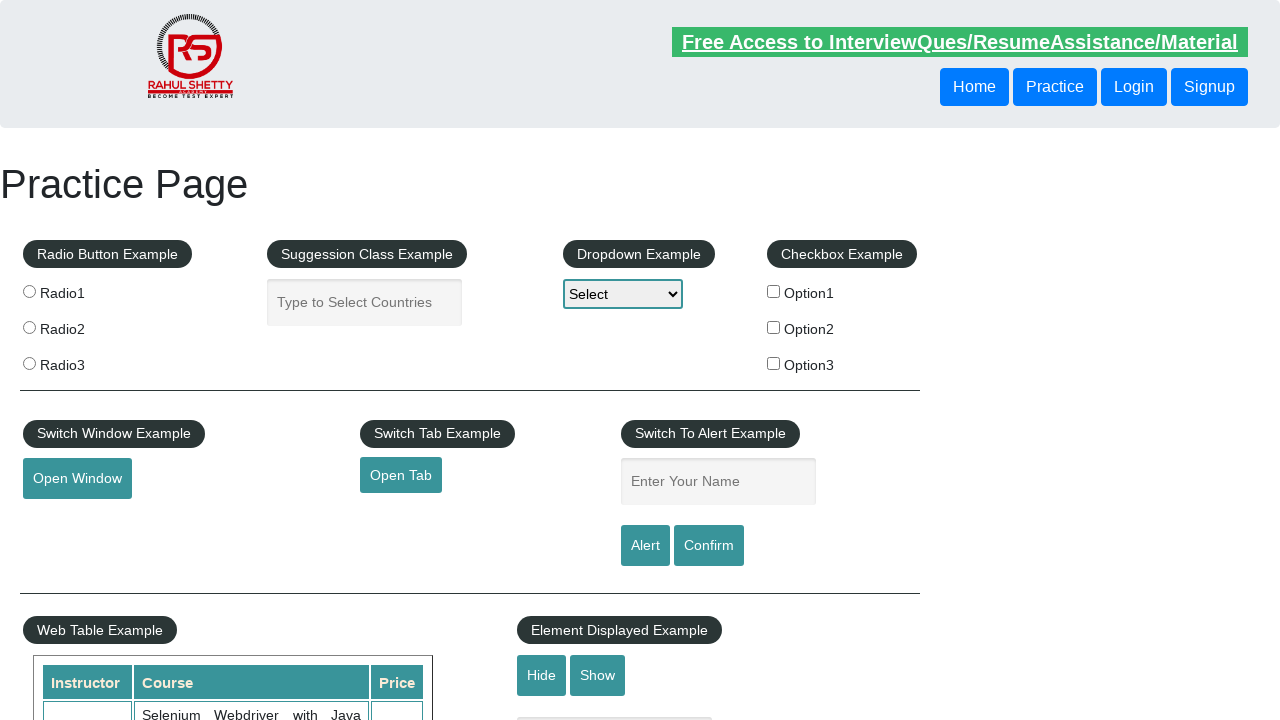